Navigates to Python.org homepage and verifies that the upcoming events widget is present and contains event listings with time and name information.

Starting URL: https://www.python.org

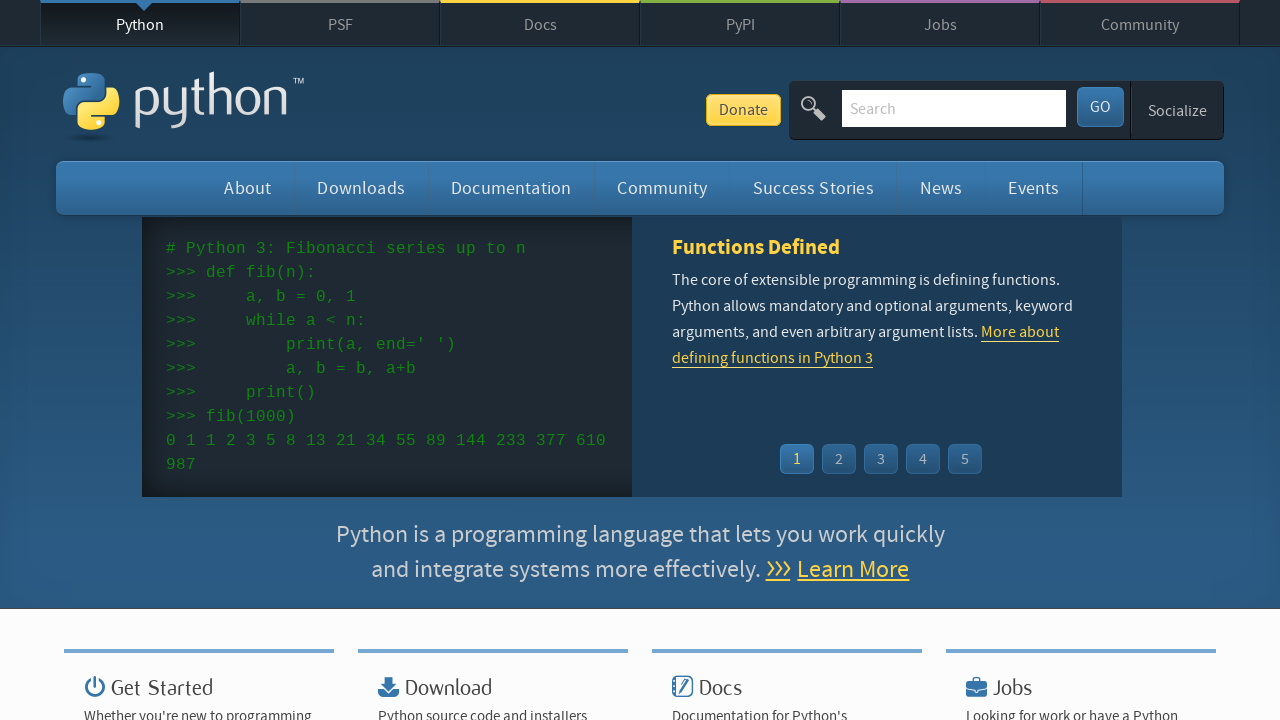

Navigated to Python.org homepage
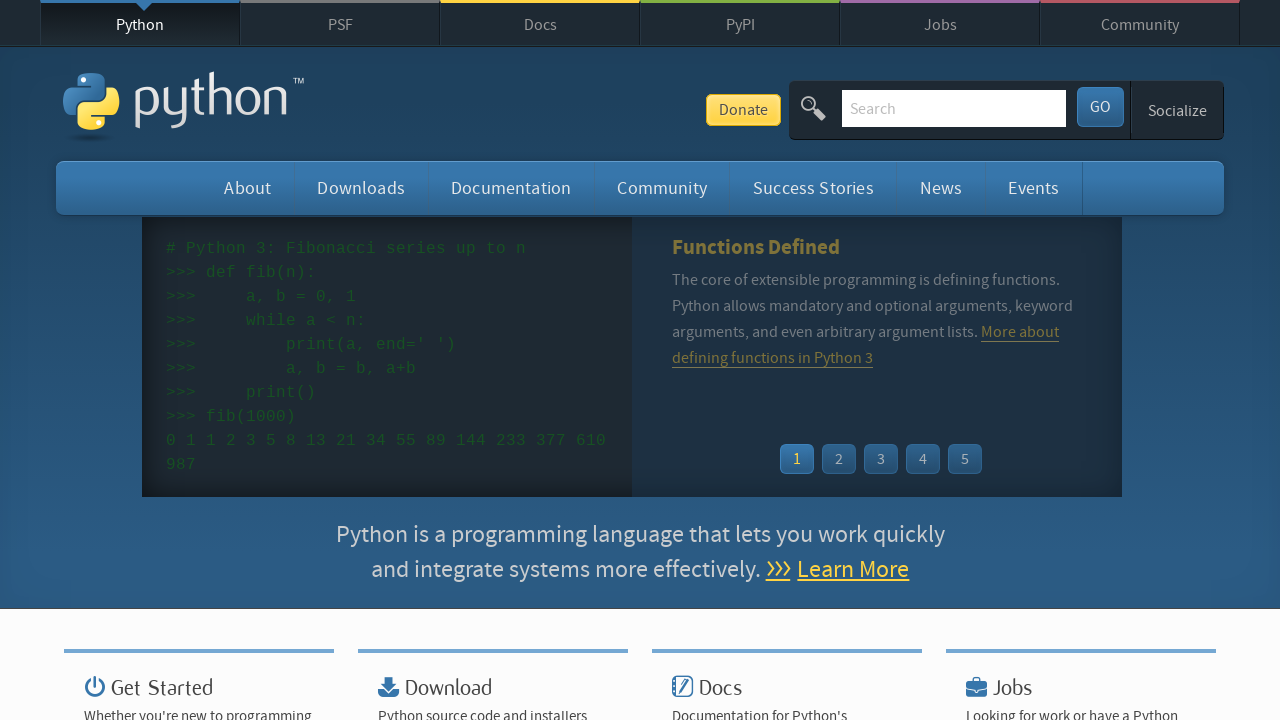

Upcoming events widget loaded on the page
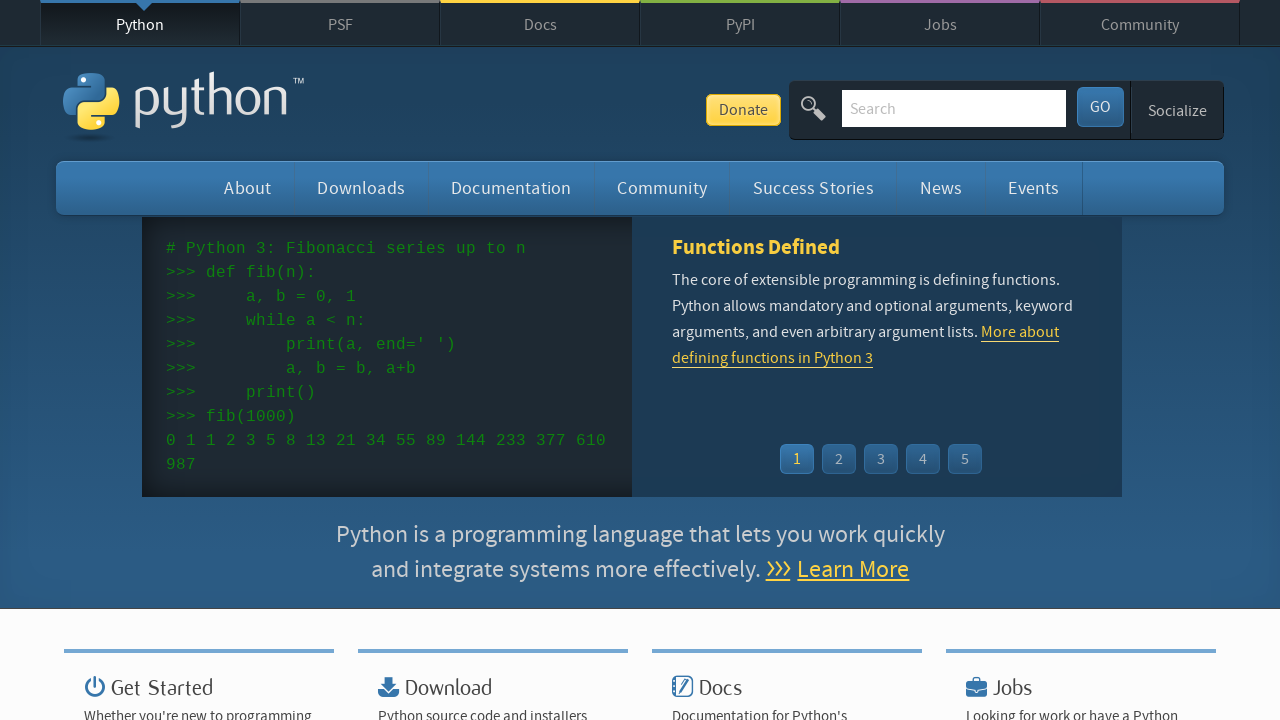

Event time elements are present in the widget
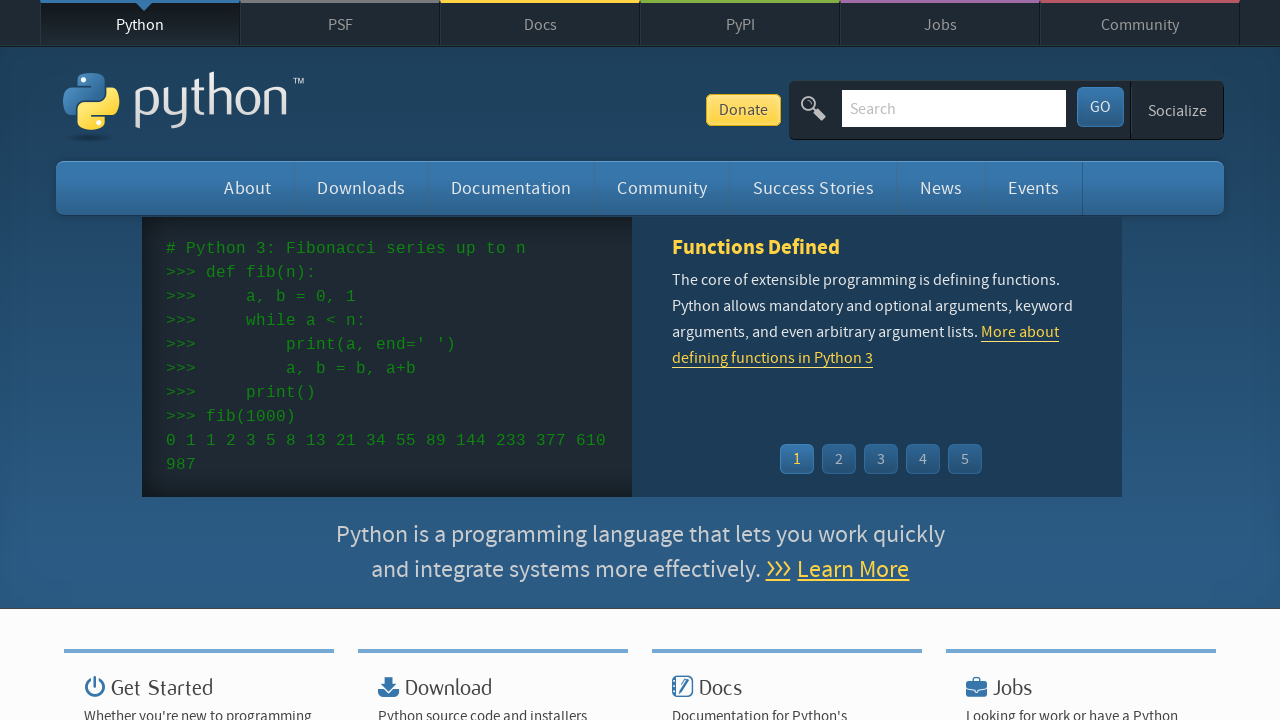

Event name links are present in the widget
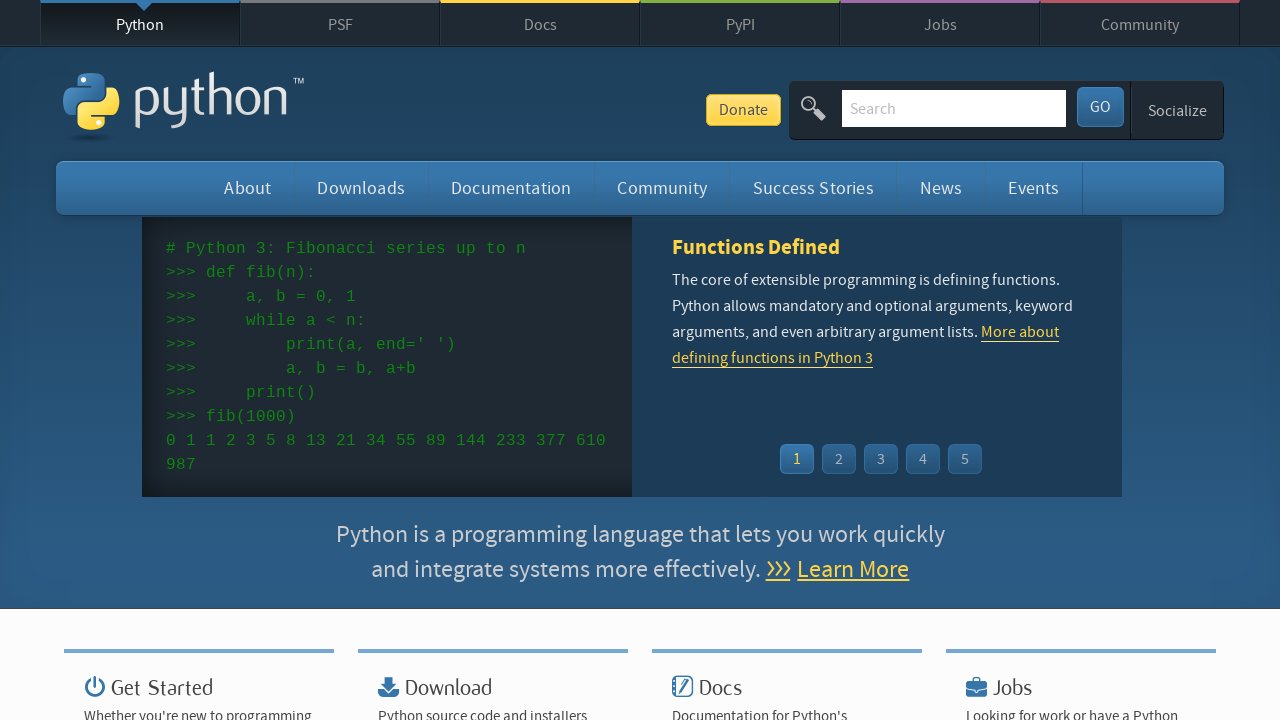

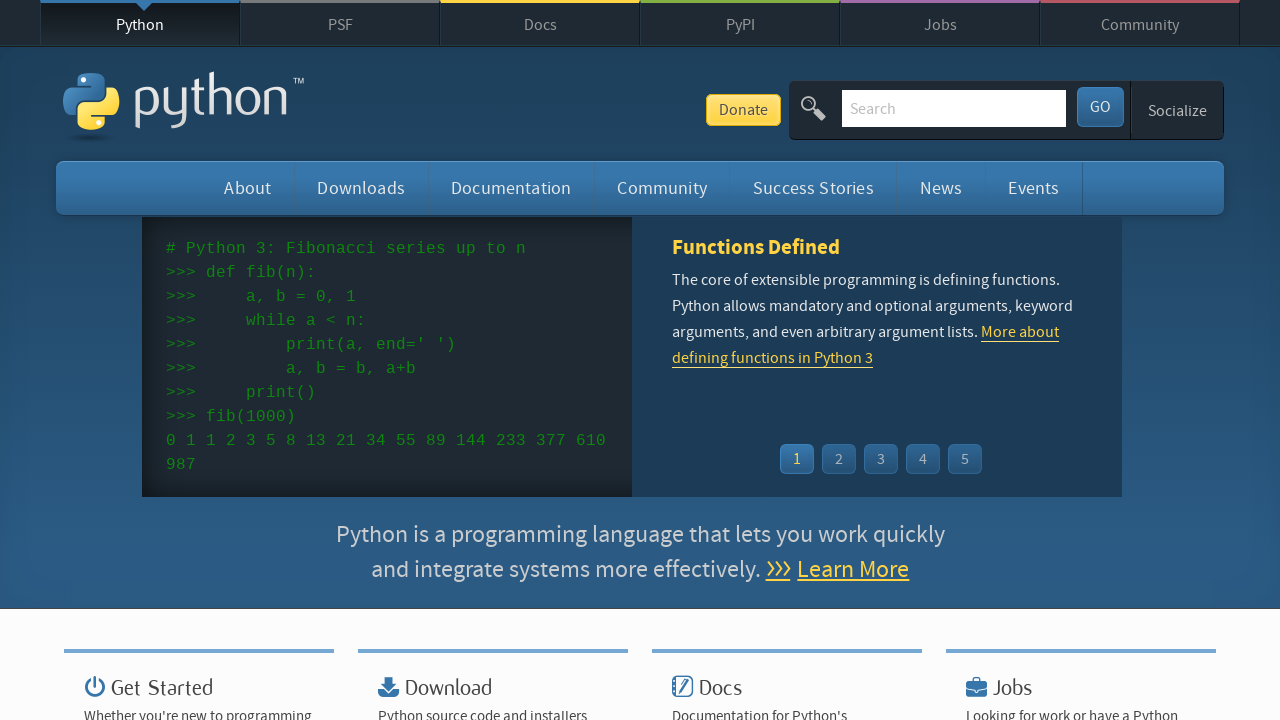